Tests JavaScript prompt alert functionality by clicking a button to trigger a JS prompt, entering text into the prompt, and accepting it

Starting URL: https://the-internet.herokuapp.com/javascript_alerts

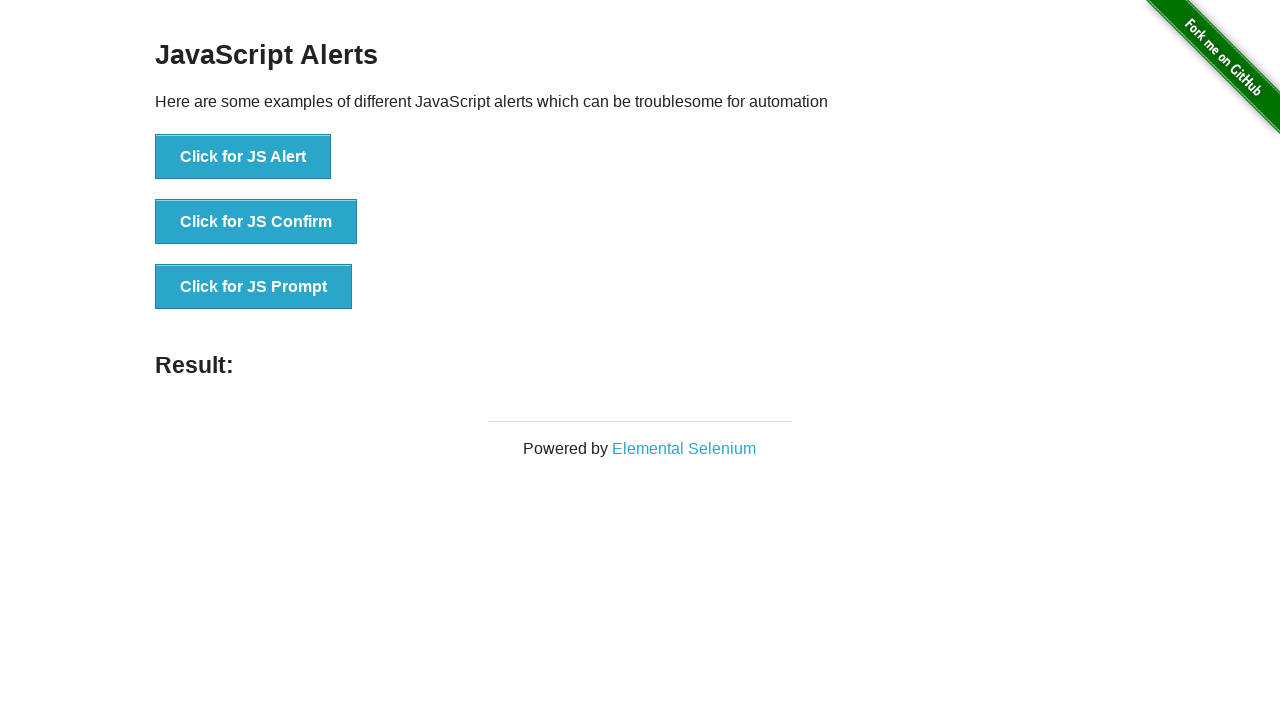

Waited for JS Prompt button to be visible
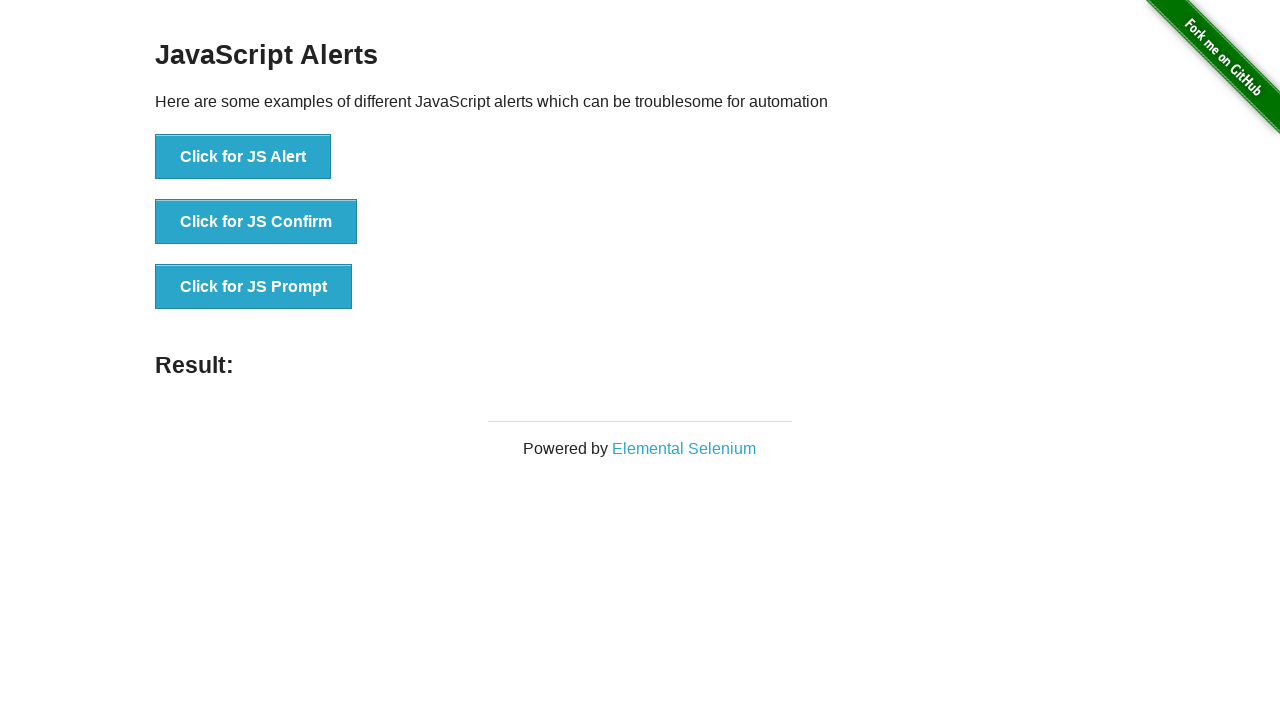

Clicked JS Prompt button at (254, 287) on xpath=//button[normalize-space()='Click for JS Prompt']
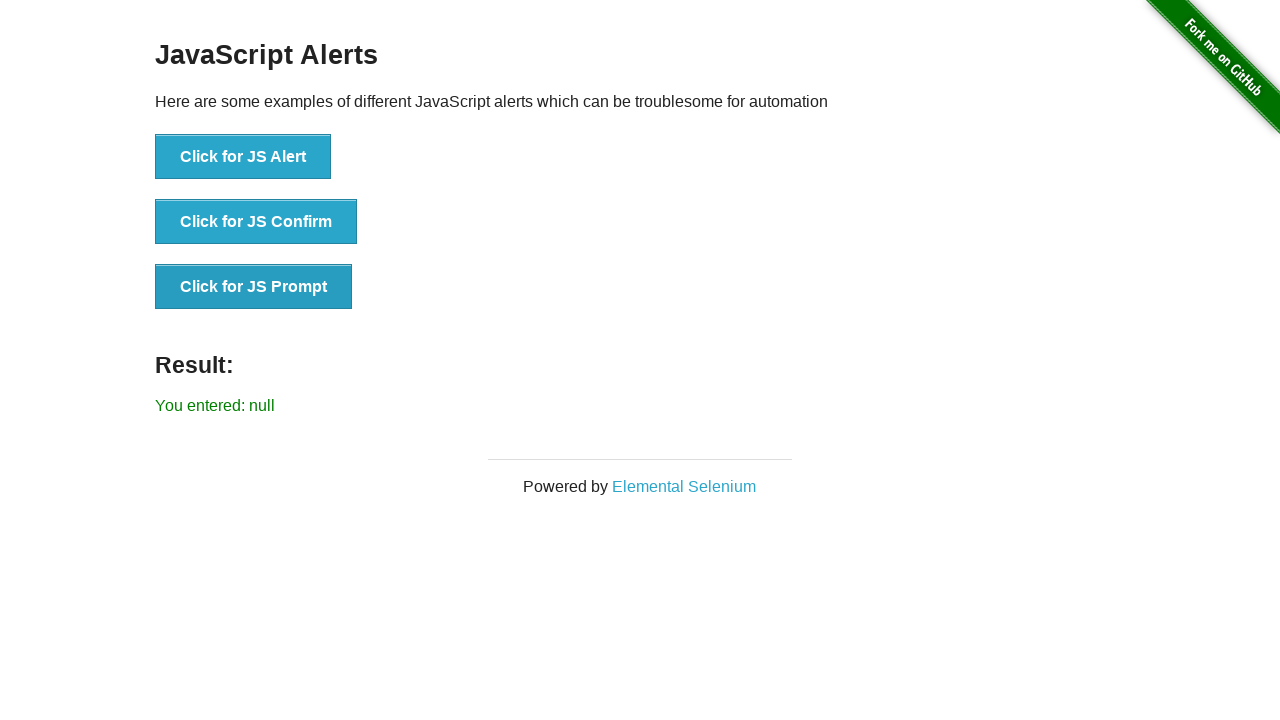

Registered dialog handler to accept prompt with text 'I am Alex'
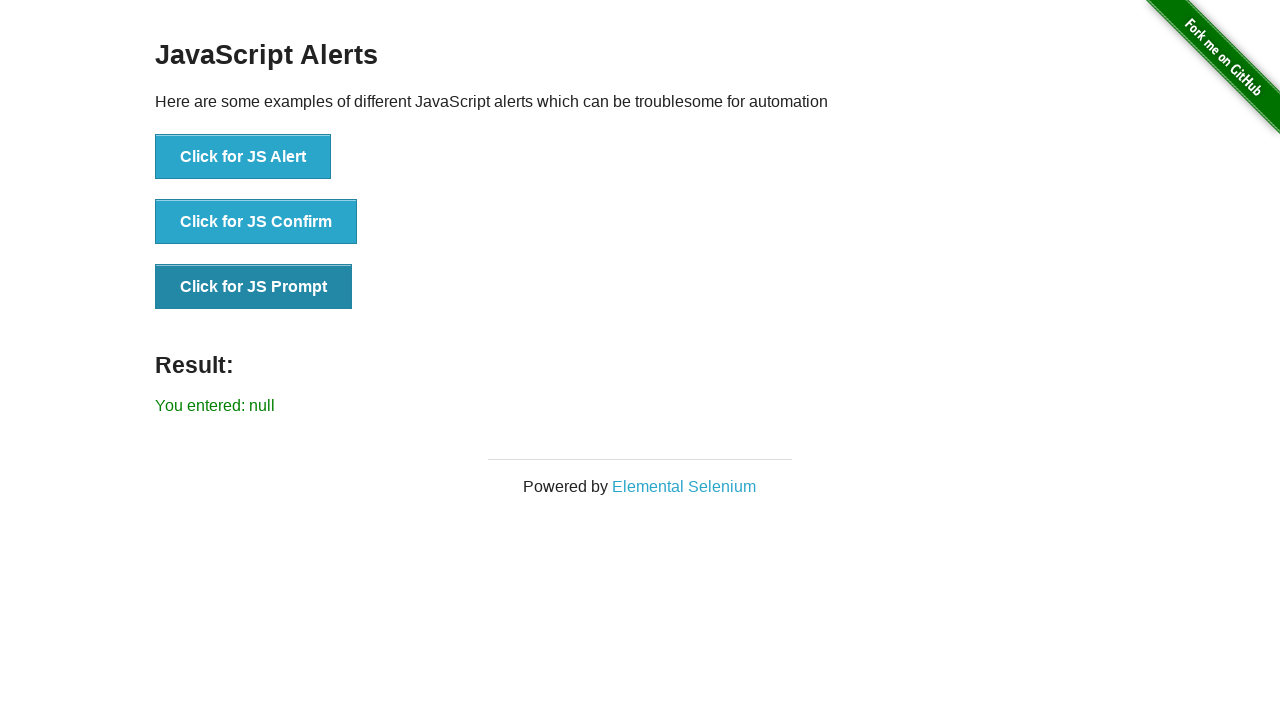

Clicked JS Prompt button to trigger dialog at (254, 287) on xpath=//button[normalize-space()='Click for JS Prompt']
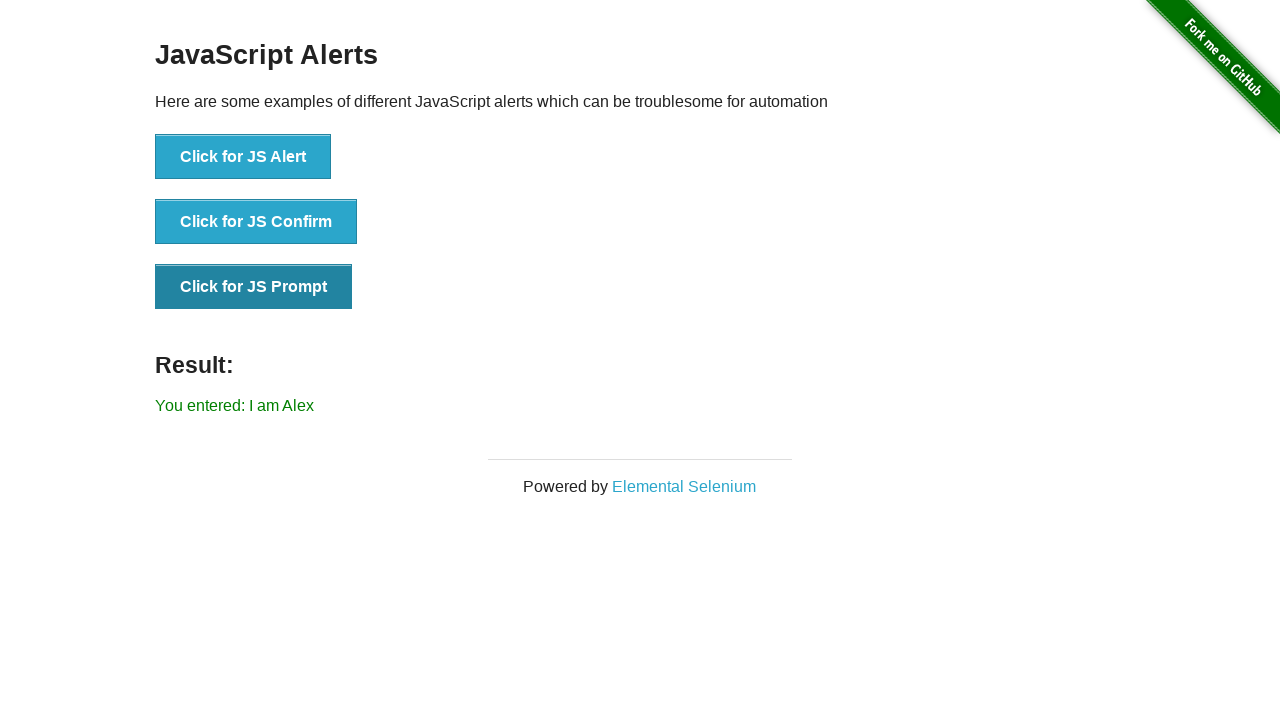

Prompt result message displayed on page
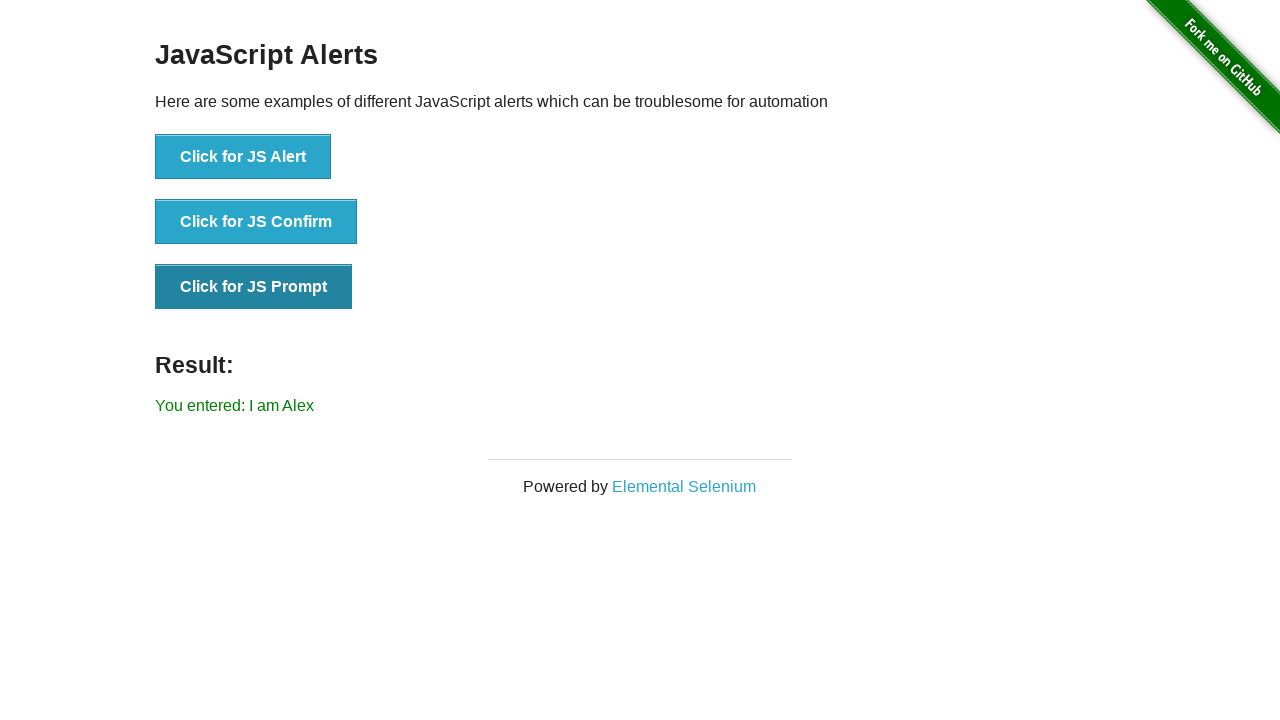

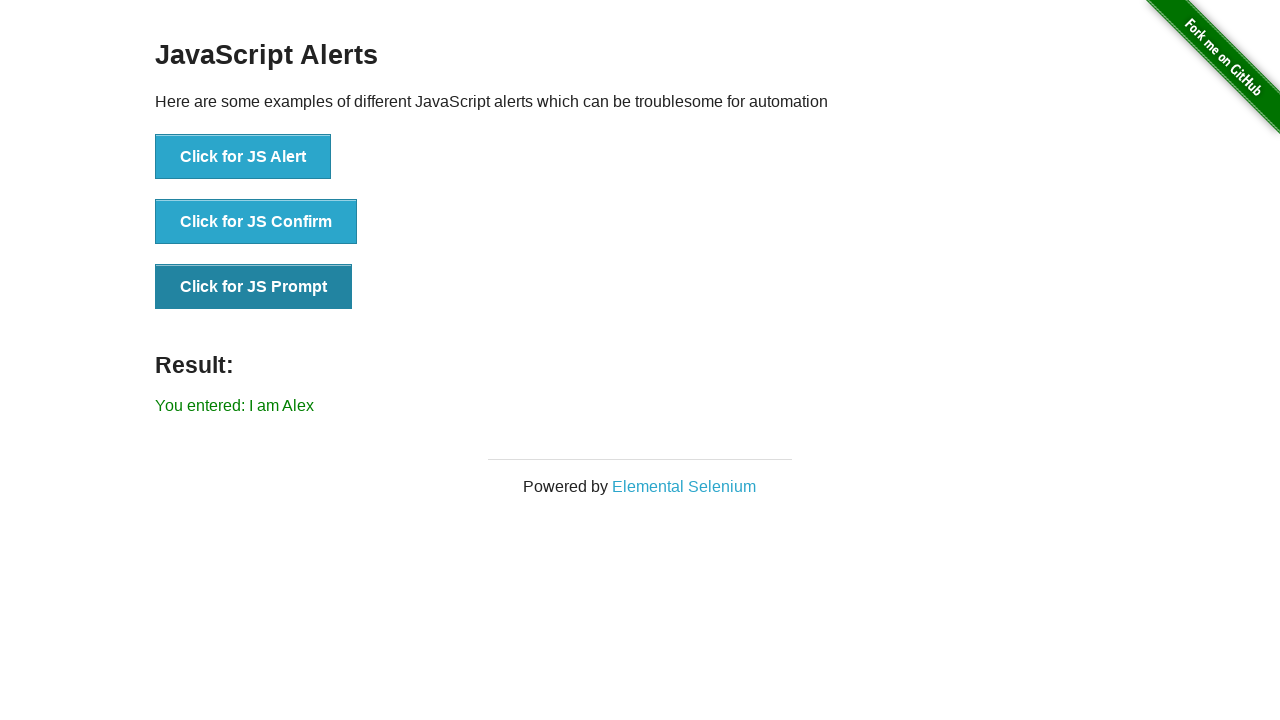